Tests GitHub's advanced search form by filling in search term, repository owner, date filter, and language selector, then submitting the form and waiting for results to load.

Starting URL: https://github.com/search/advanced

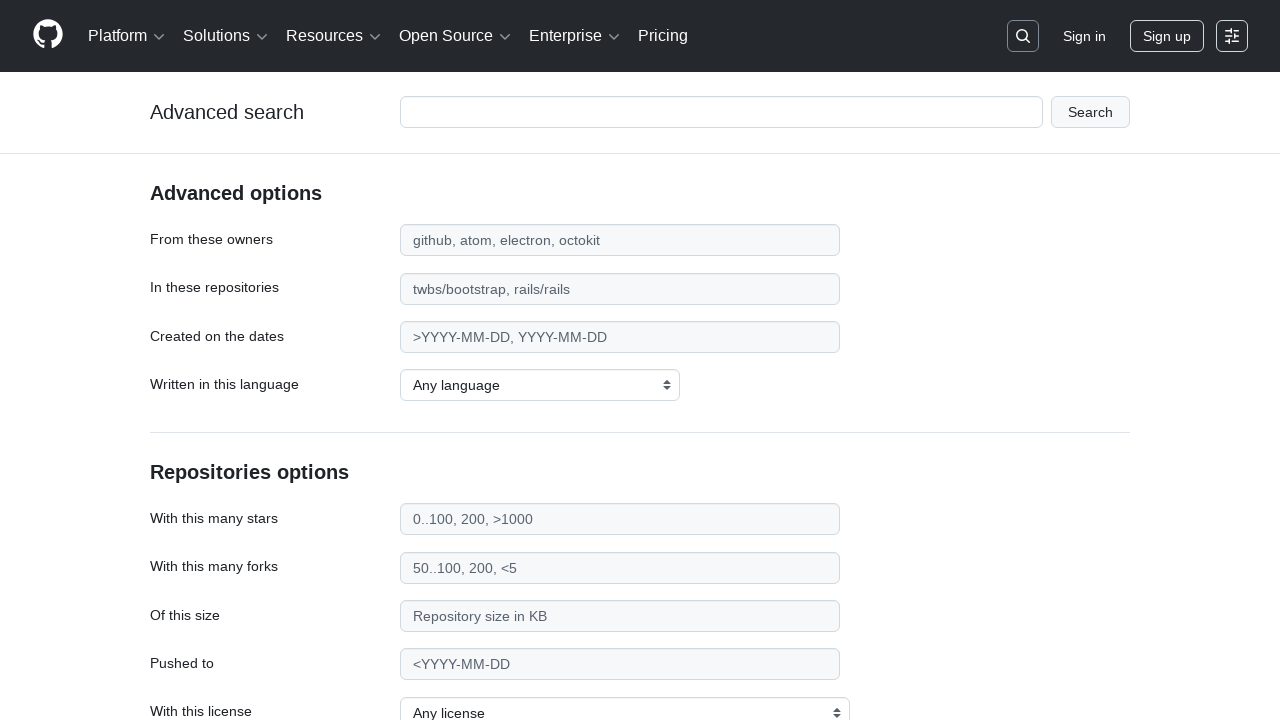

Filled search term field with 'web-scraping' on #adv_code_search input.js-advanced-search-input
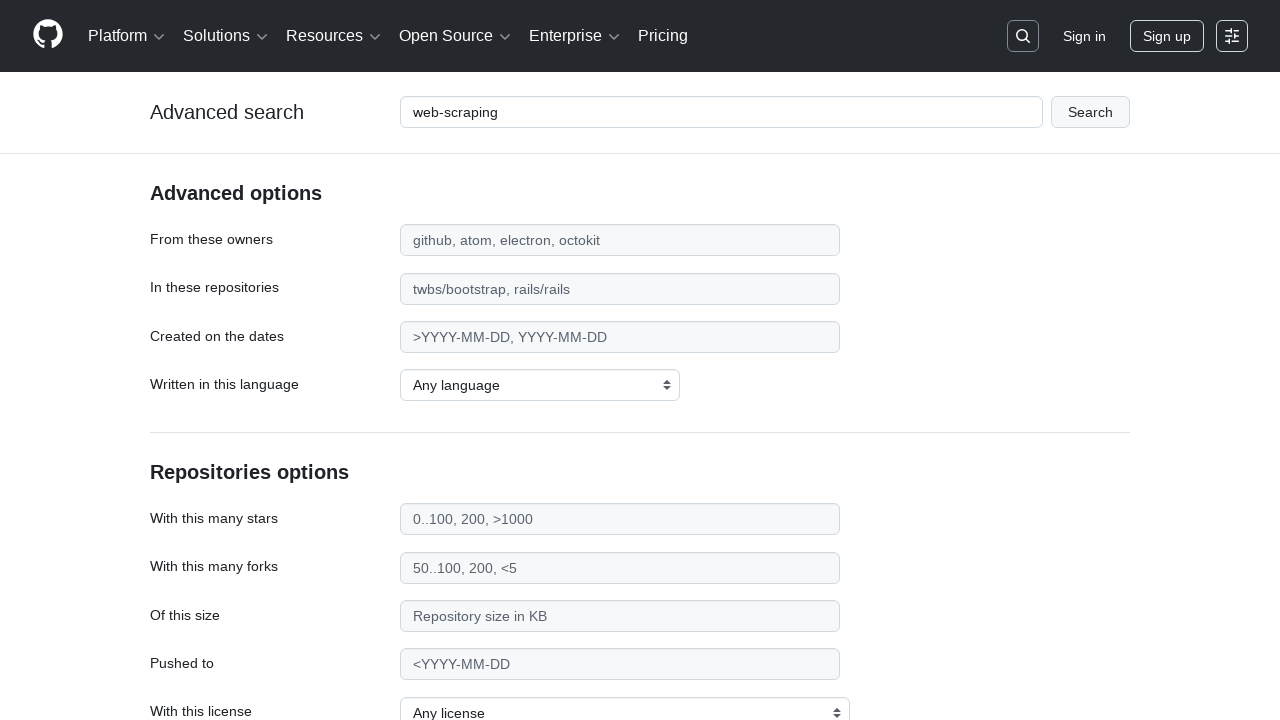

Filled repository owner field with 'microsoft' on #search_from
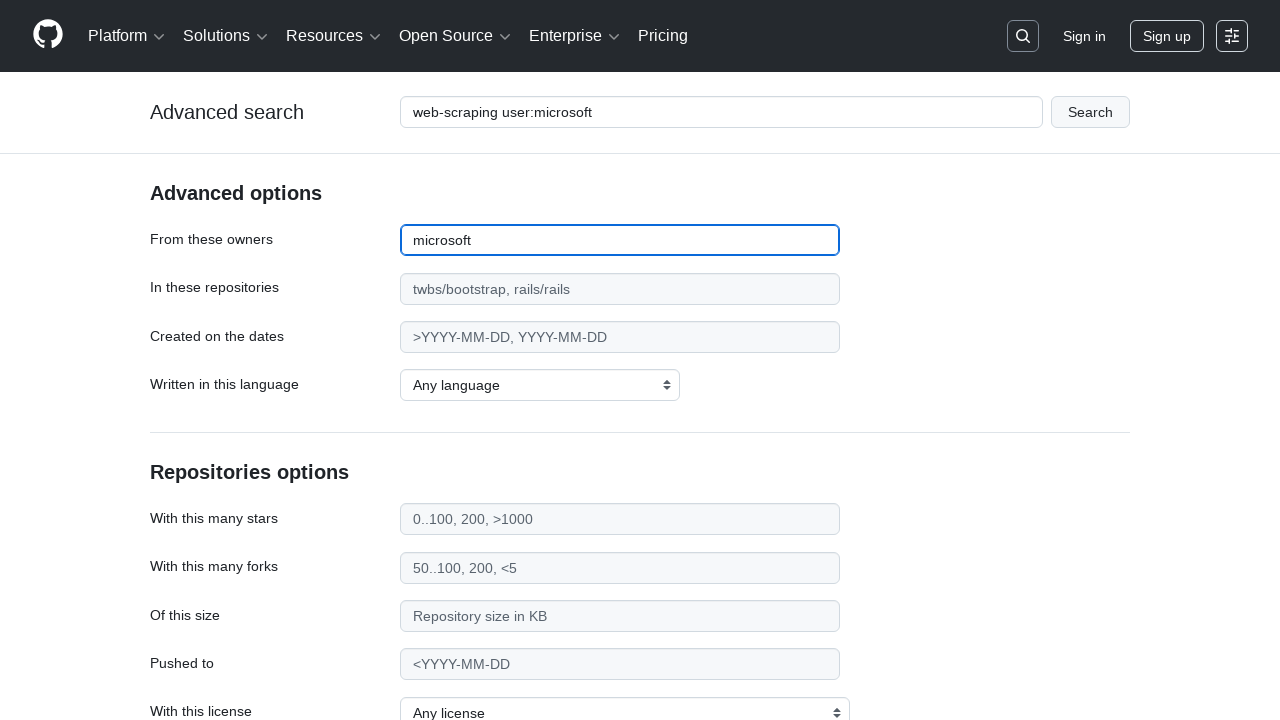

Filled date filter with '>2020' on #search_date
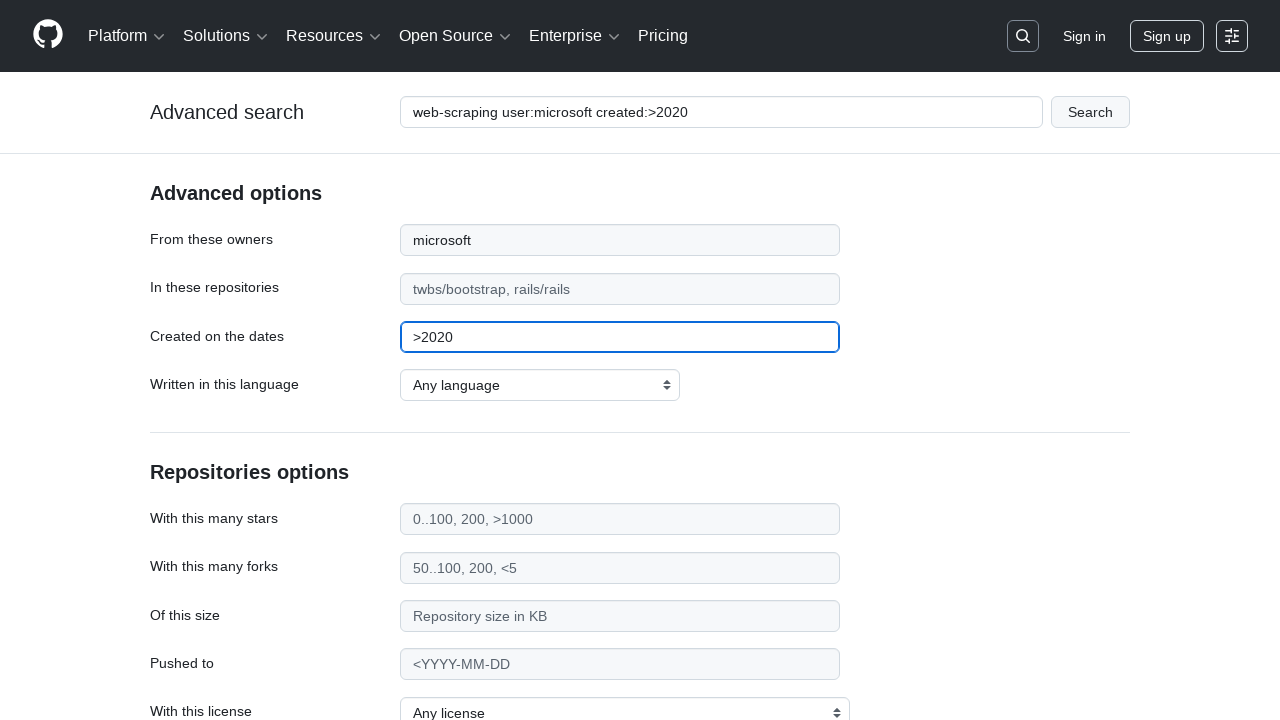

Selected 'TypeScript' from language dropdown on select#search_language
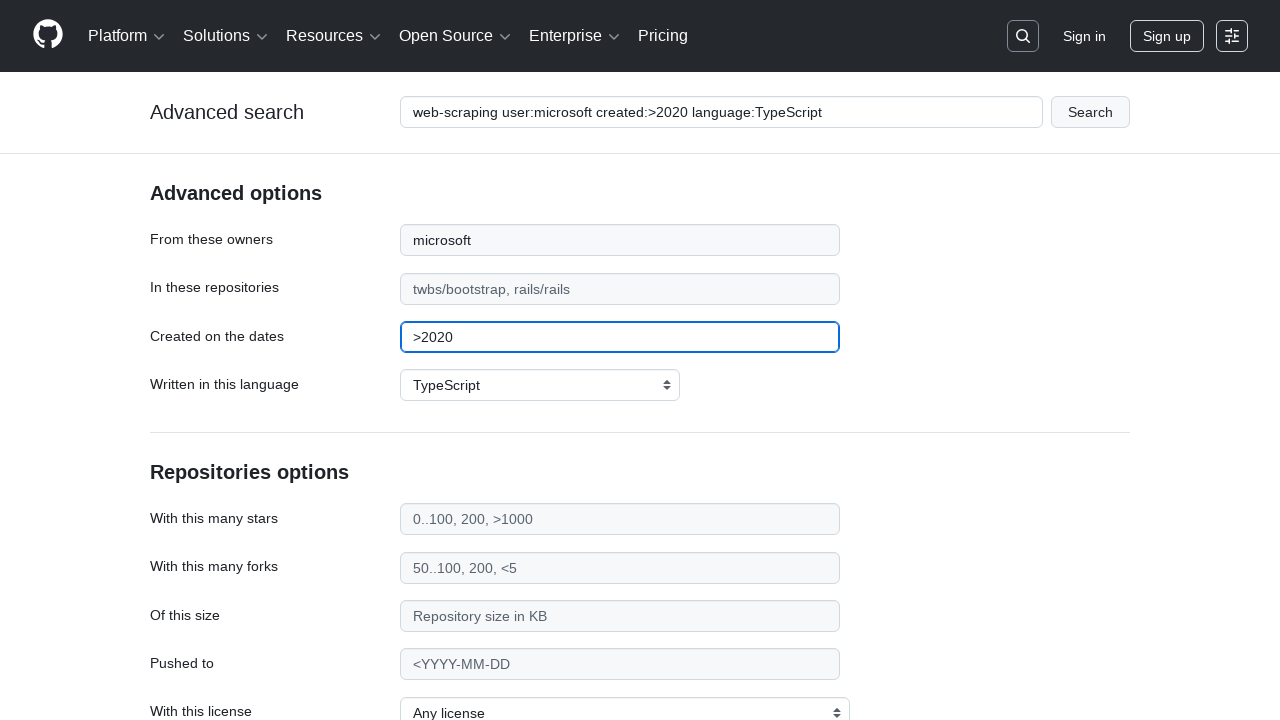

Clicked submit button to search GitHub with filters at (1090, 112) on #adv_code_search button[type="submit"]
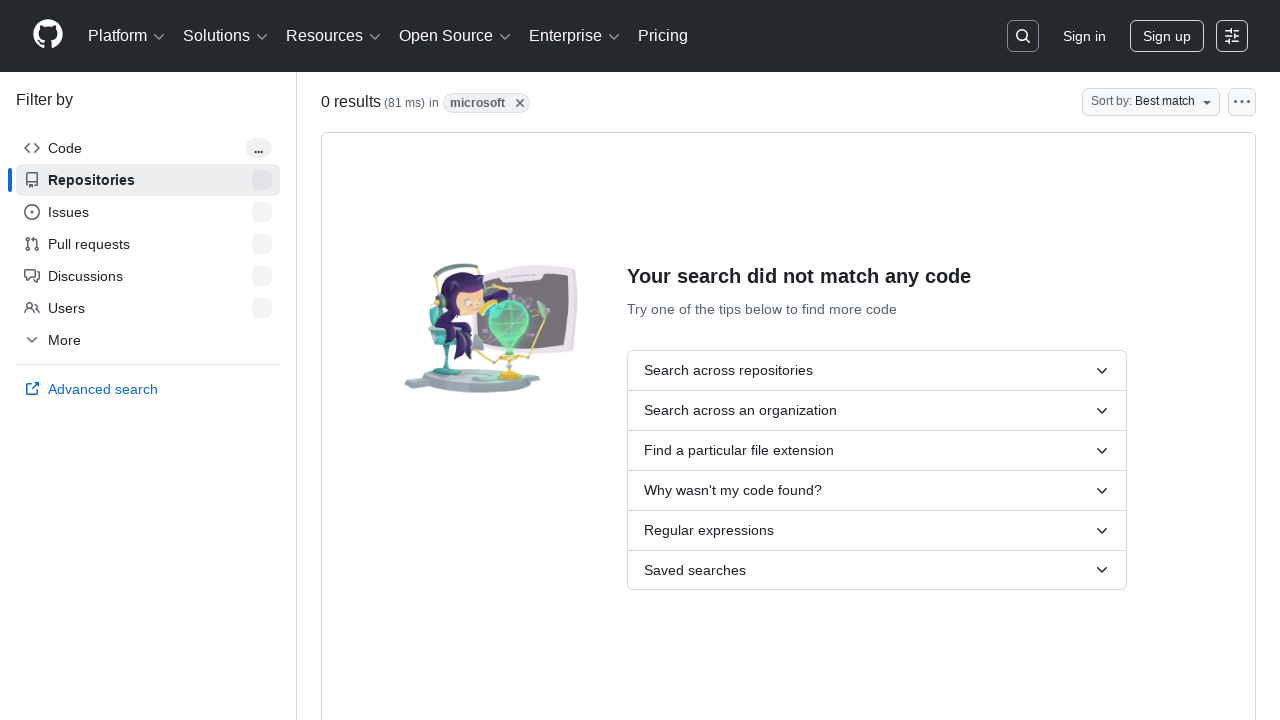

Search results page loaded with networkidle state
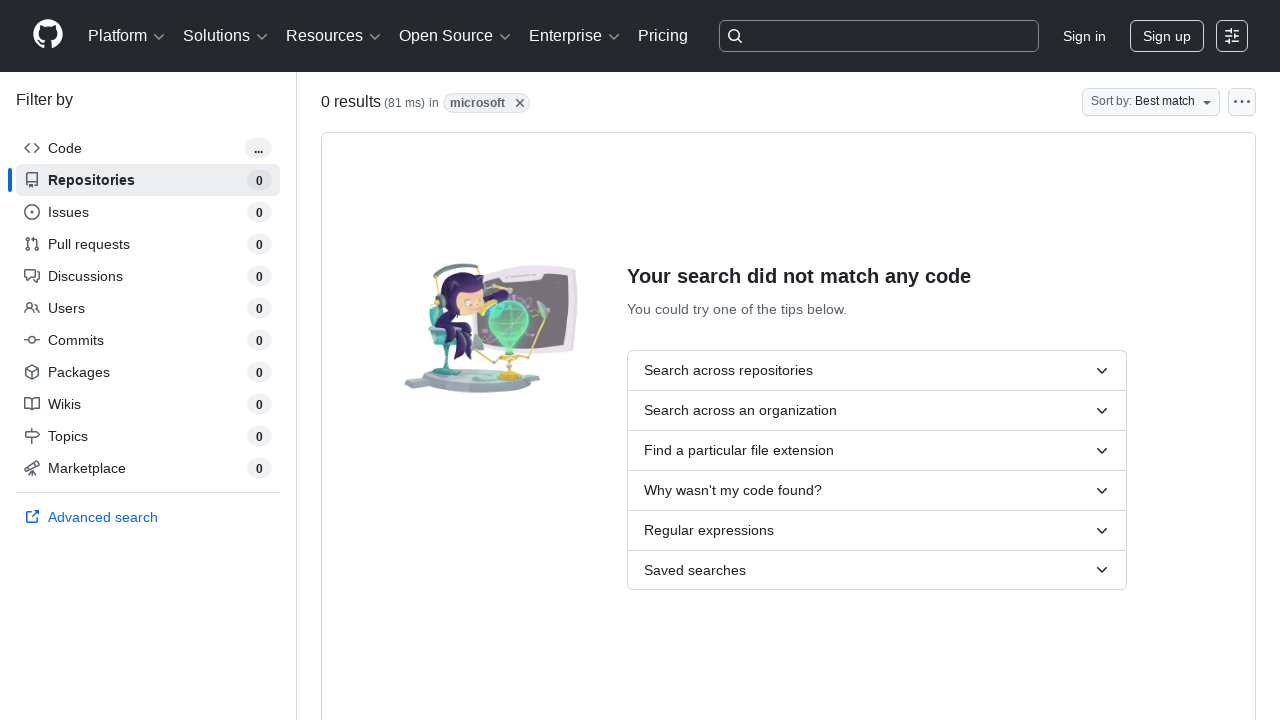

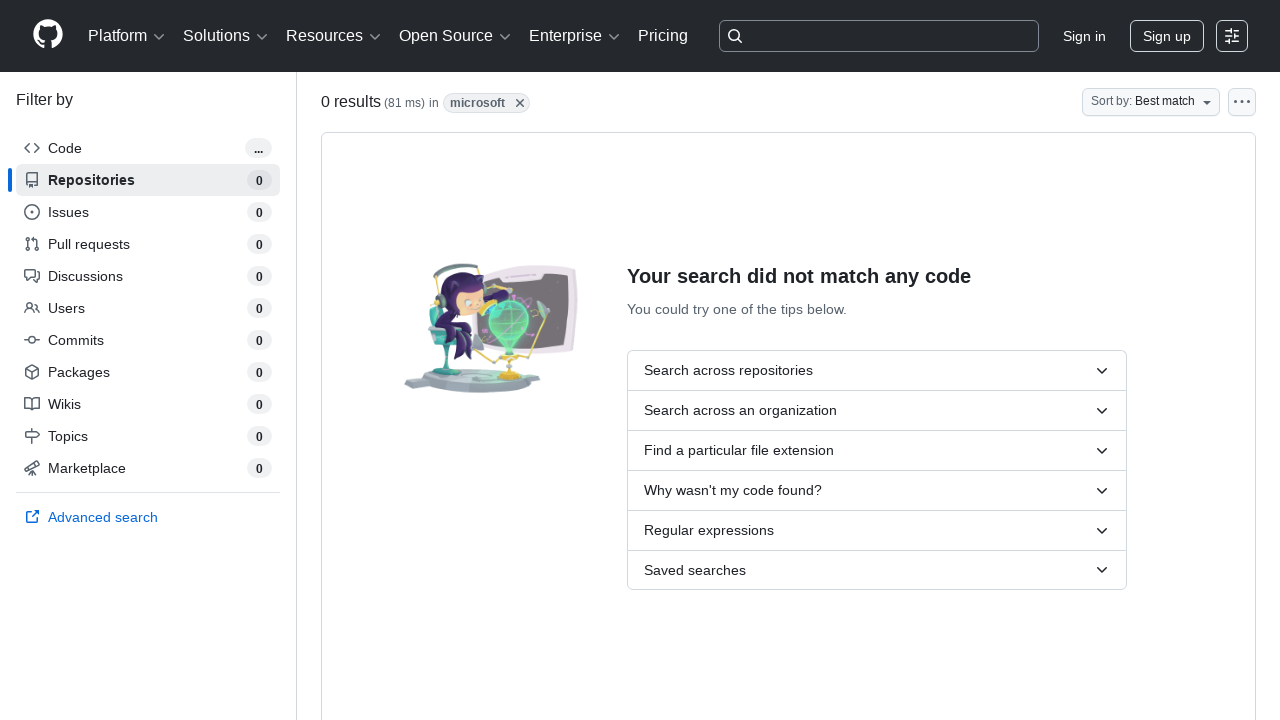